Tests dynamic loading by clicking Start button and waiting for the loading indicator to disappear before verifying Hello World text

Starting URL: https://the-internet.herokuapp.com/dynamic_loading/1

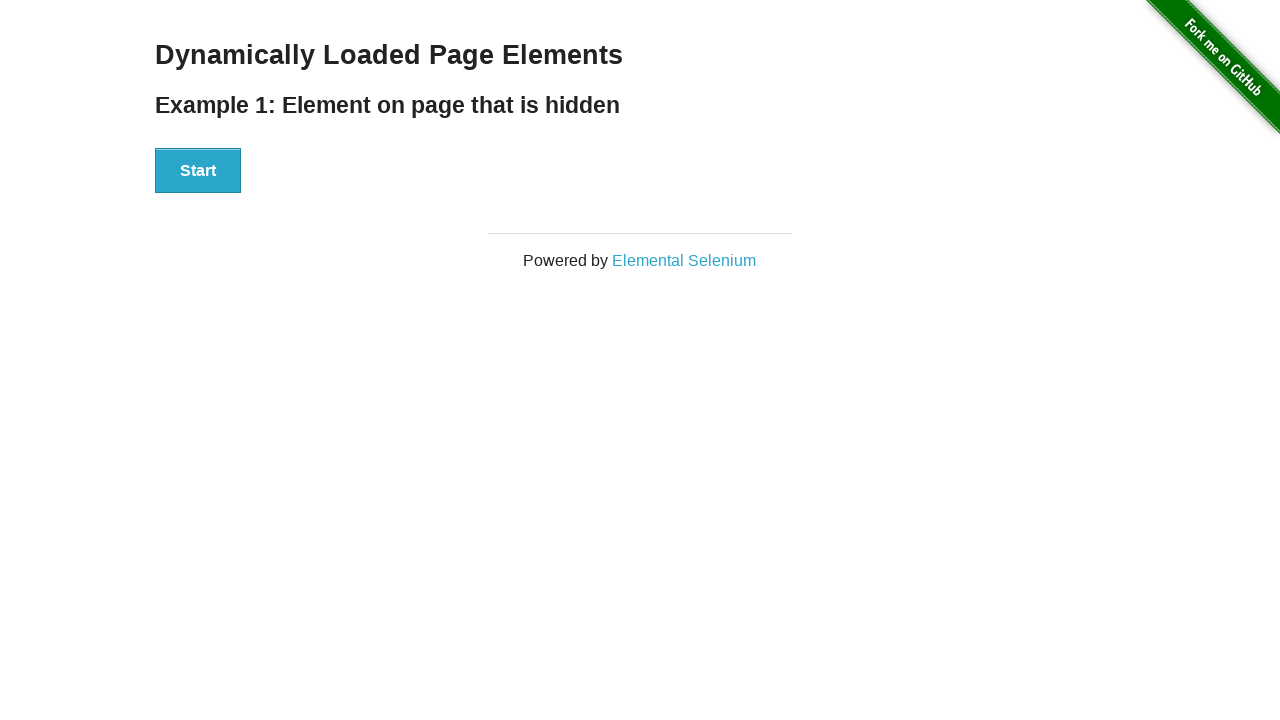

Clicked Start button at (198, 171) on xpath=//button
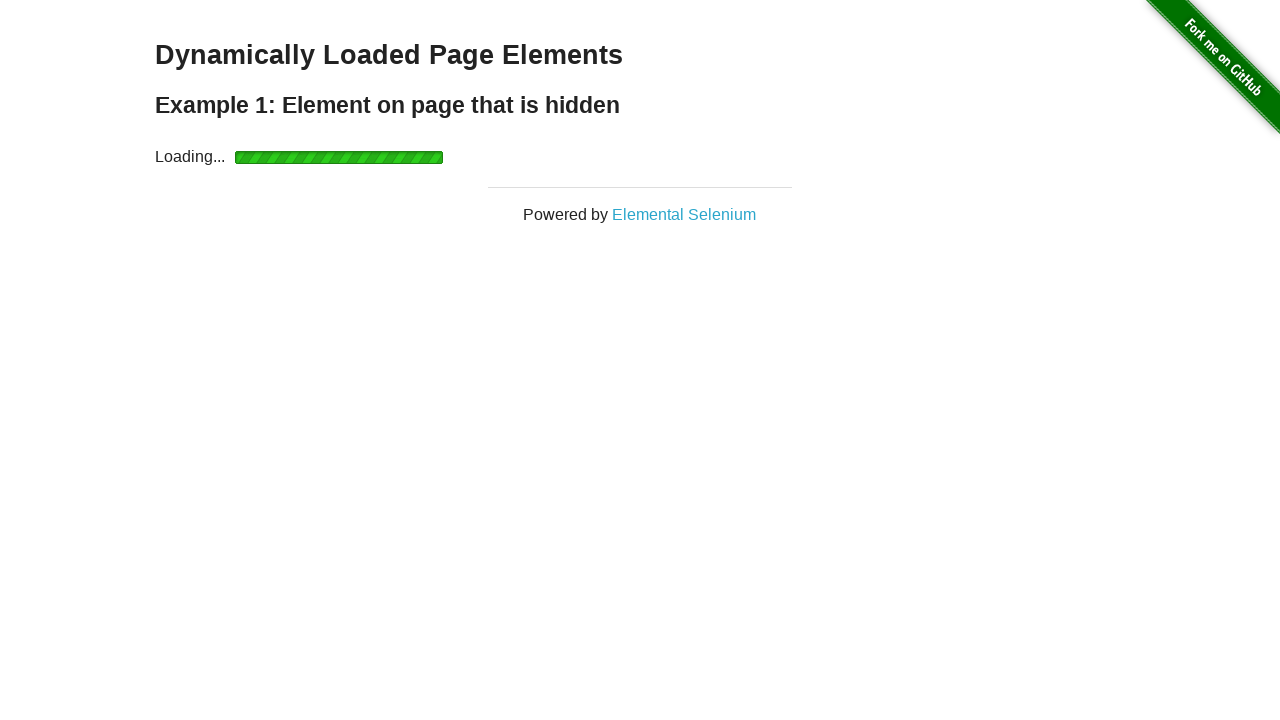

Loading indicator disappeared
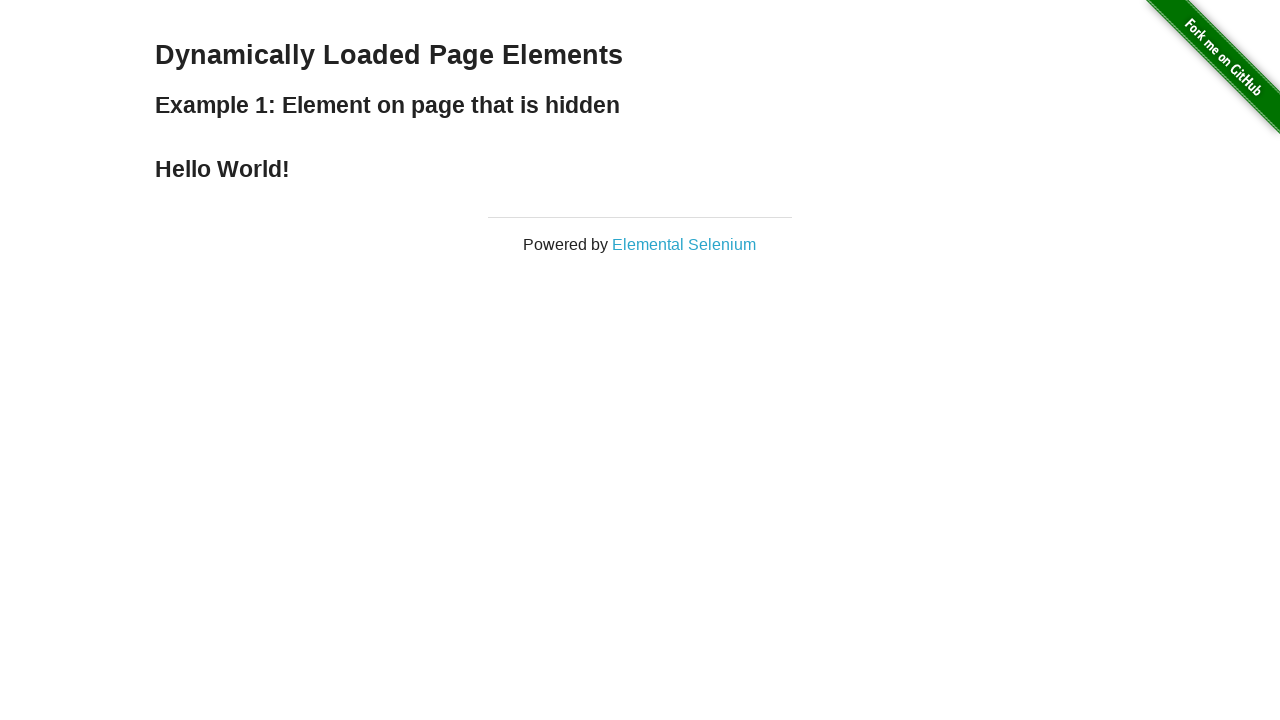

Located Hello World text element
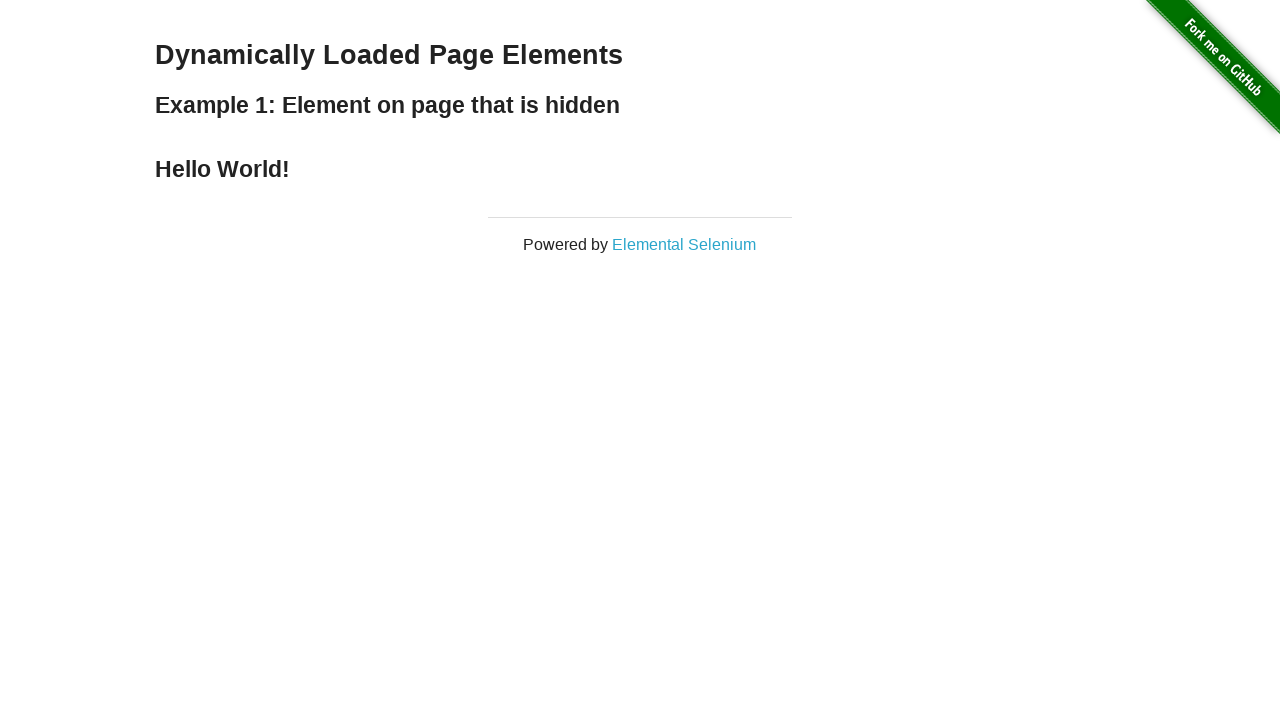

Verified Hello World text content matches expected value
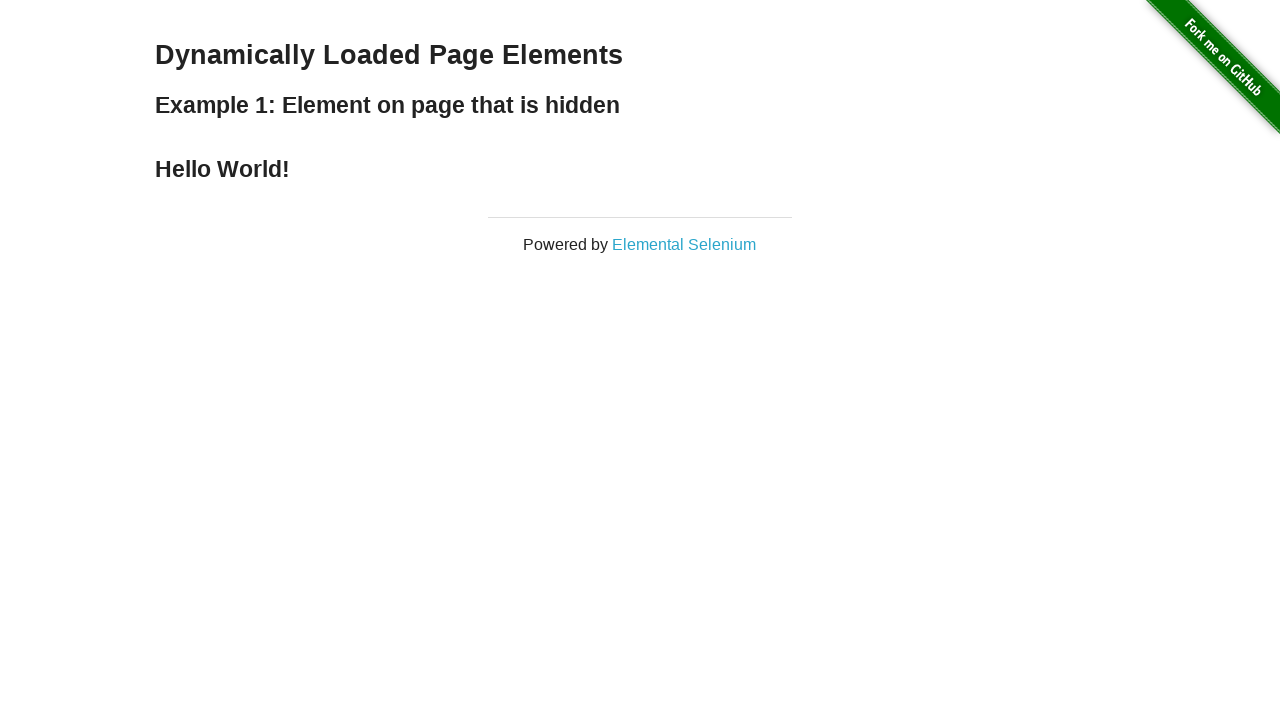

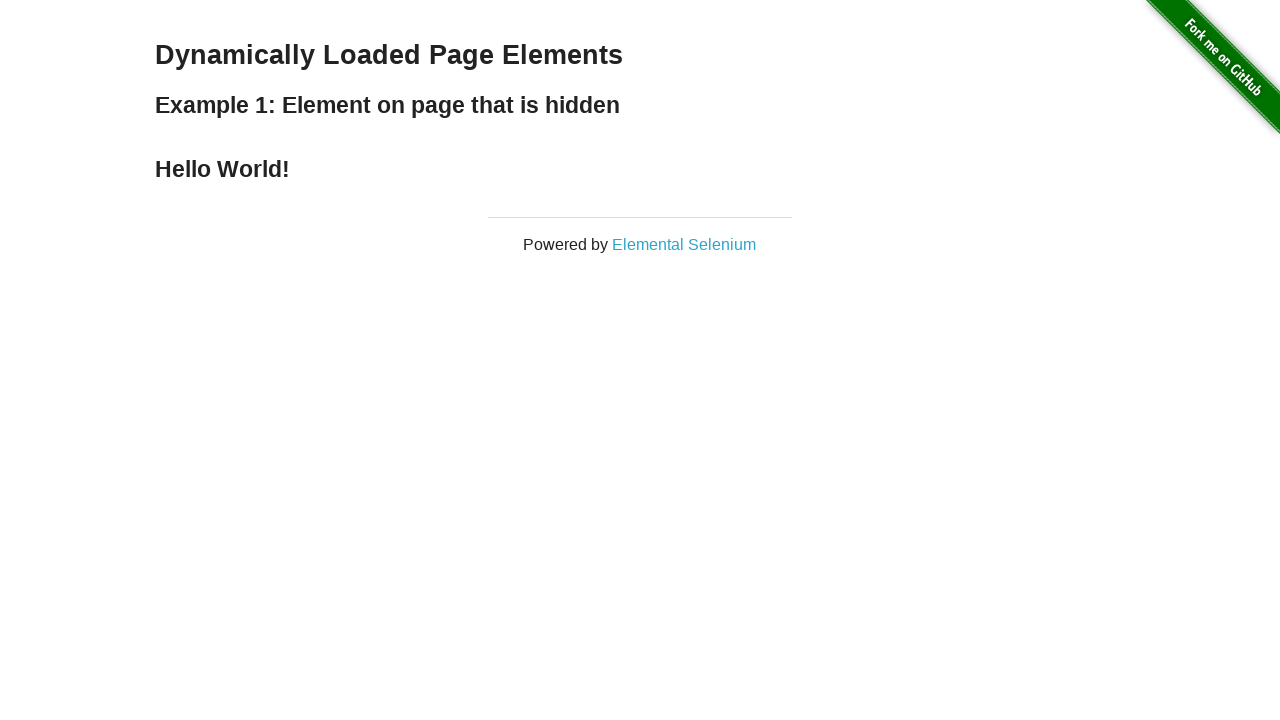